Navigates to the Feed the Monster app and verifies that canvas elements are properly initialized with valid dimensions

Starting URL: https://feedthemonsterdev.curiouscontent.org/

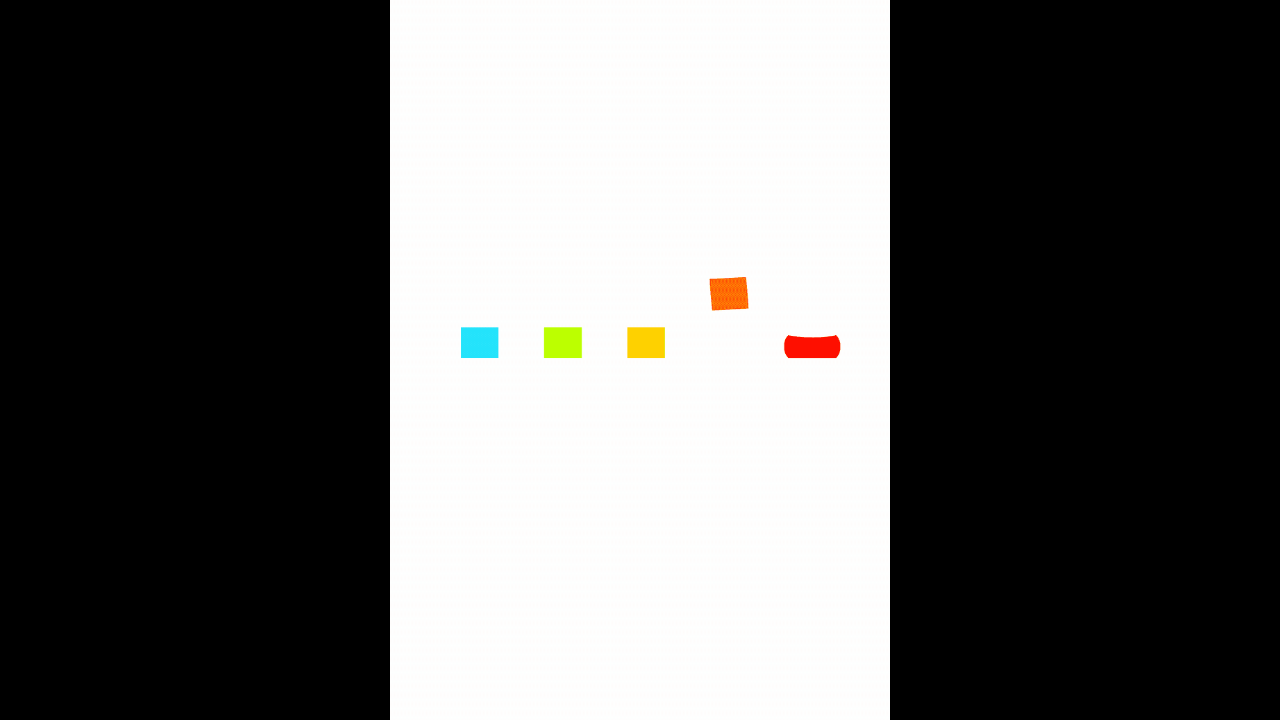

Canvas element #canvas became visible
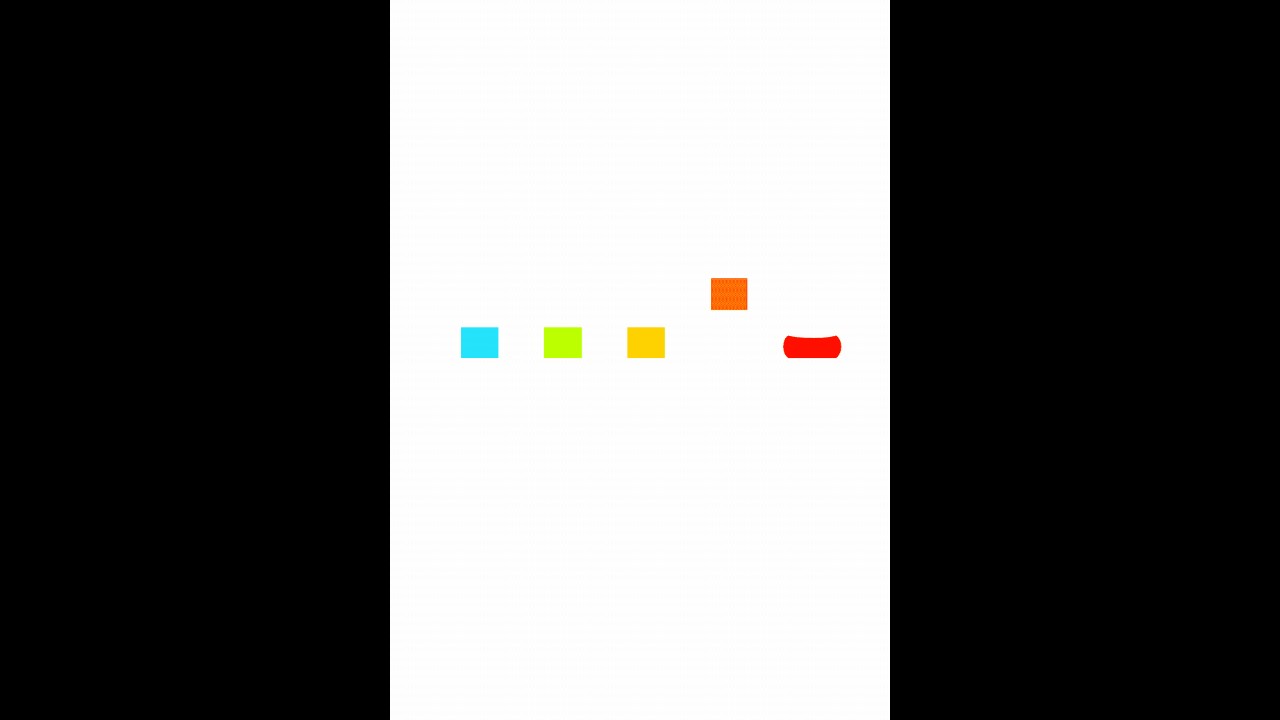

Canvas element #rivecanvas became visible
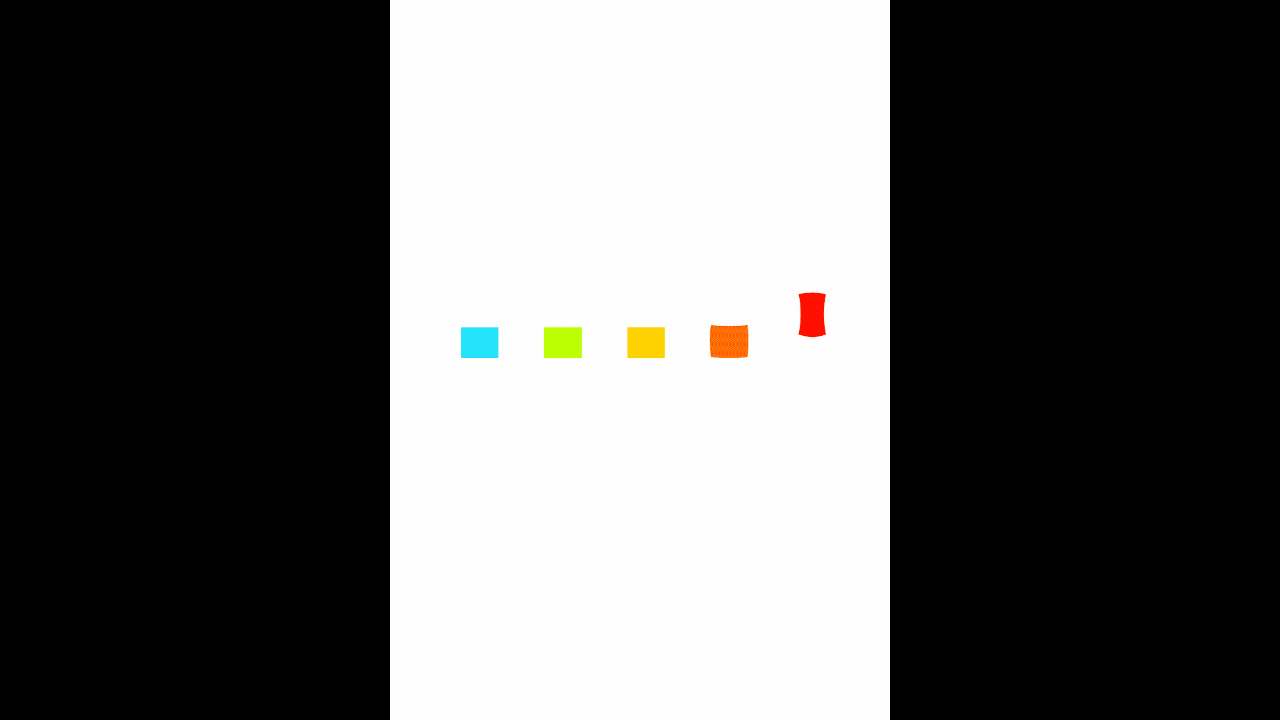

Canvas element #background became visible
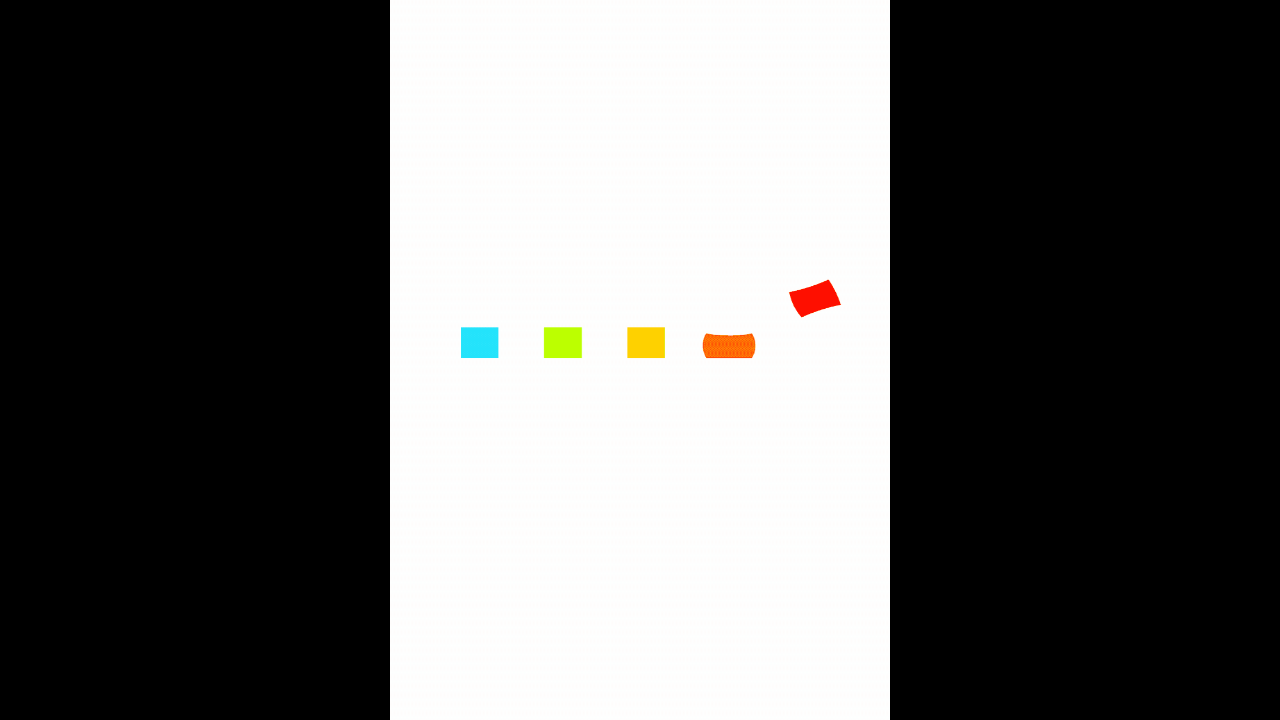

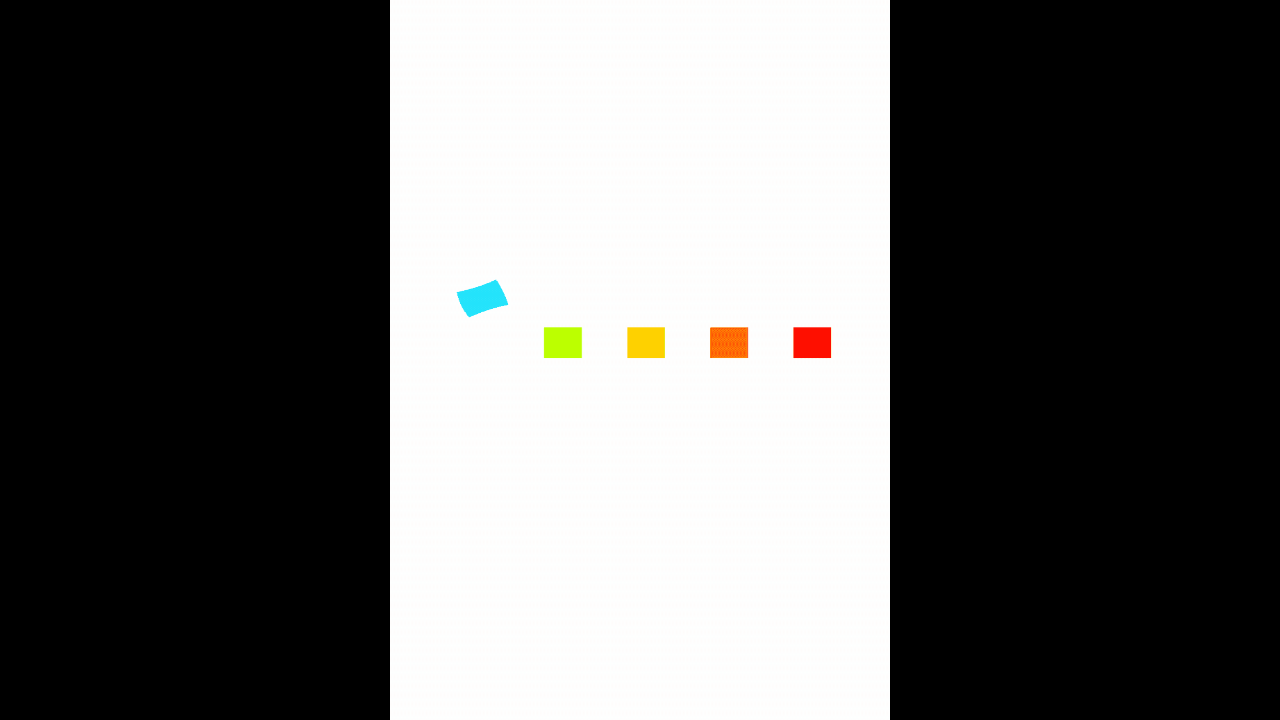